Tests the Contact Us form by filling in name, email, subject, and message fields, then submitting and accepting the confirmation alert.

Starting URL: https://shopdemo.e-junkie.com/

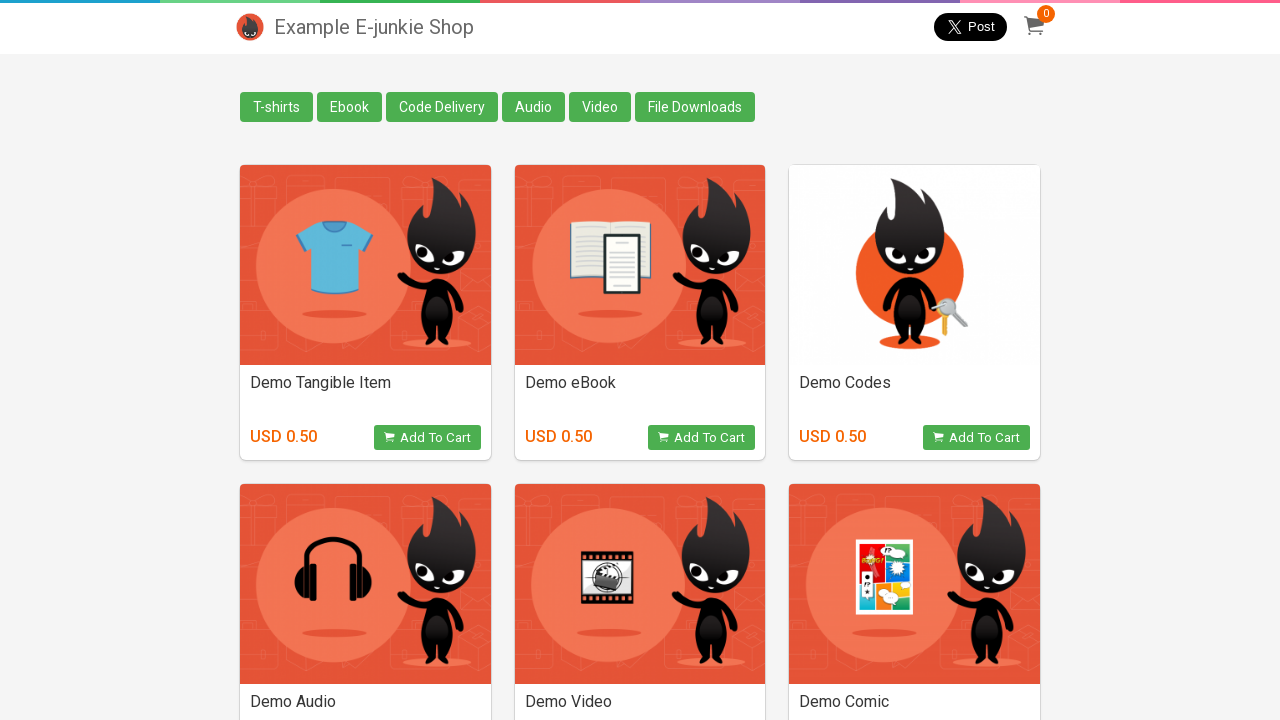

Clicked Contact Us link at (250, 690) on text=' Contact Us'
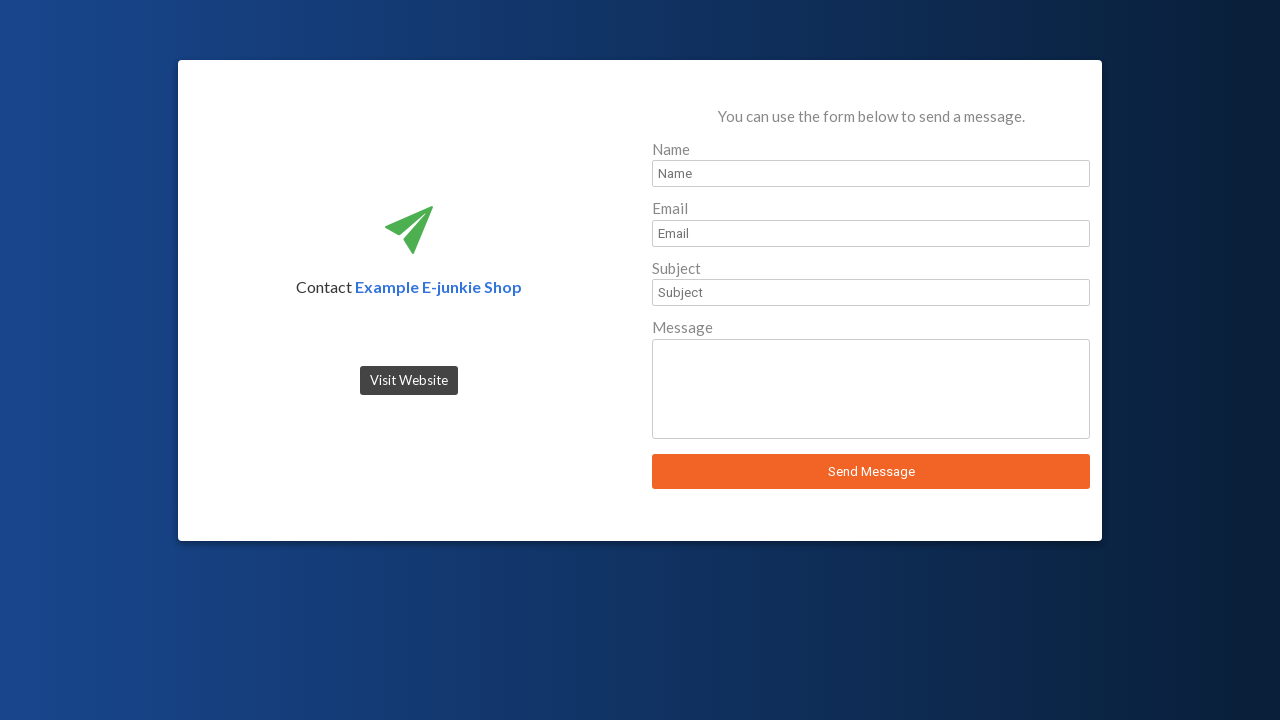

Filled Name field with 'Maria Garcia' on #sender_name
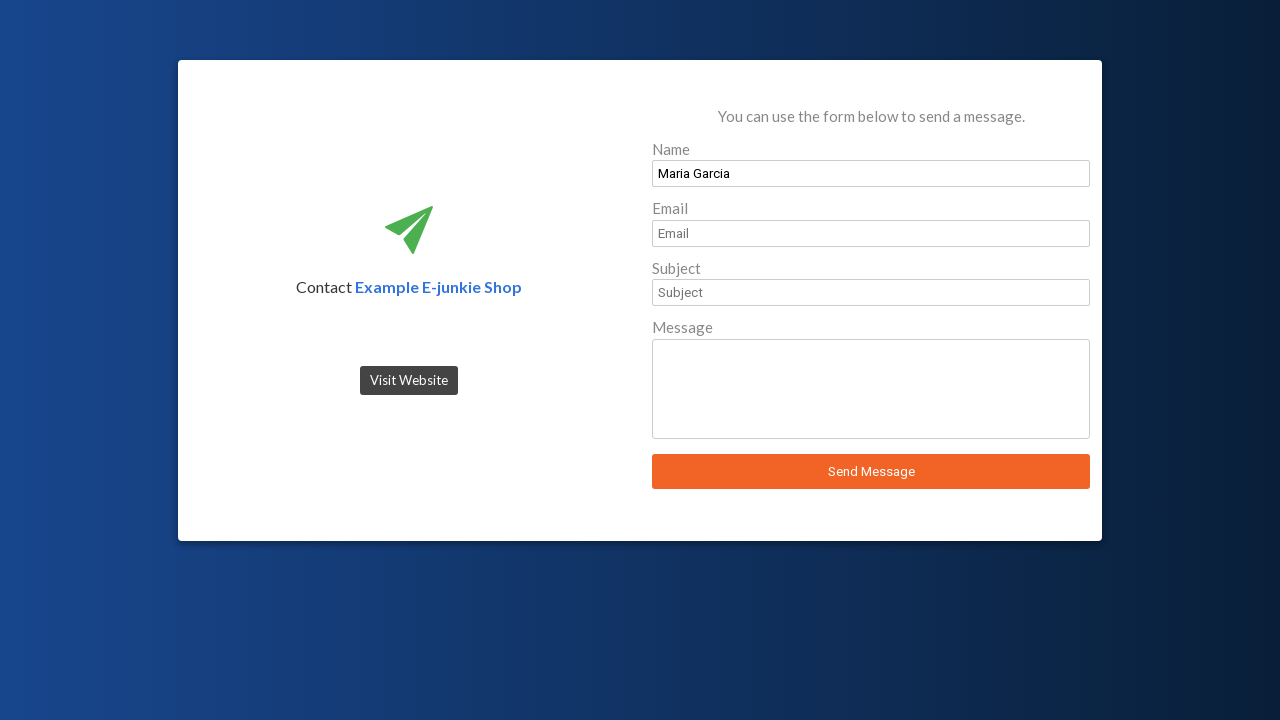

Filled Email field with 'mgarcia@example.com' on #sender_email
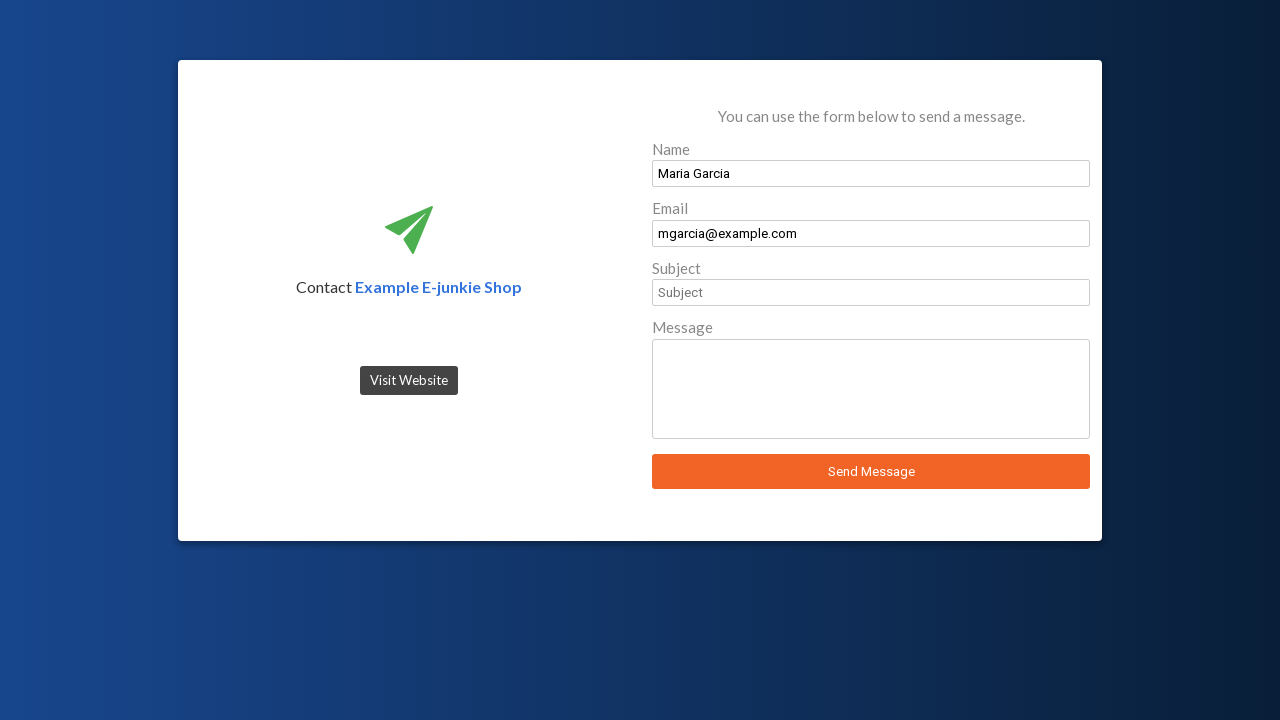

Filled Subject field with 'Product Inquiry' on #sender_subject
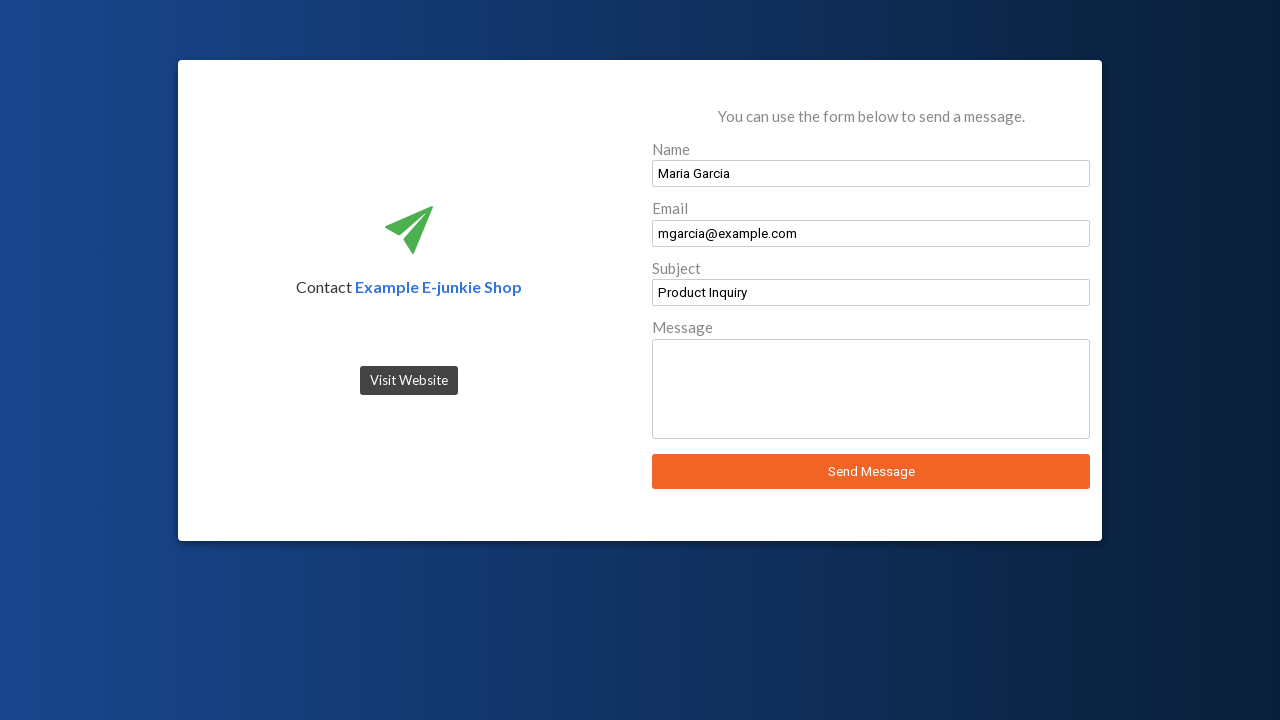

Filled Message field with product inquiry text on #sender_message
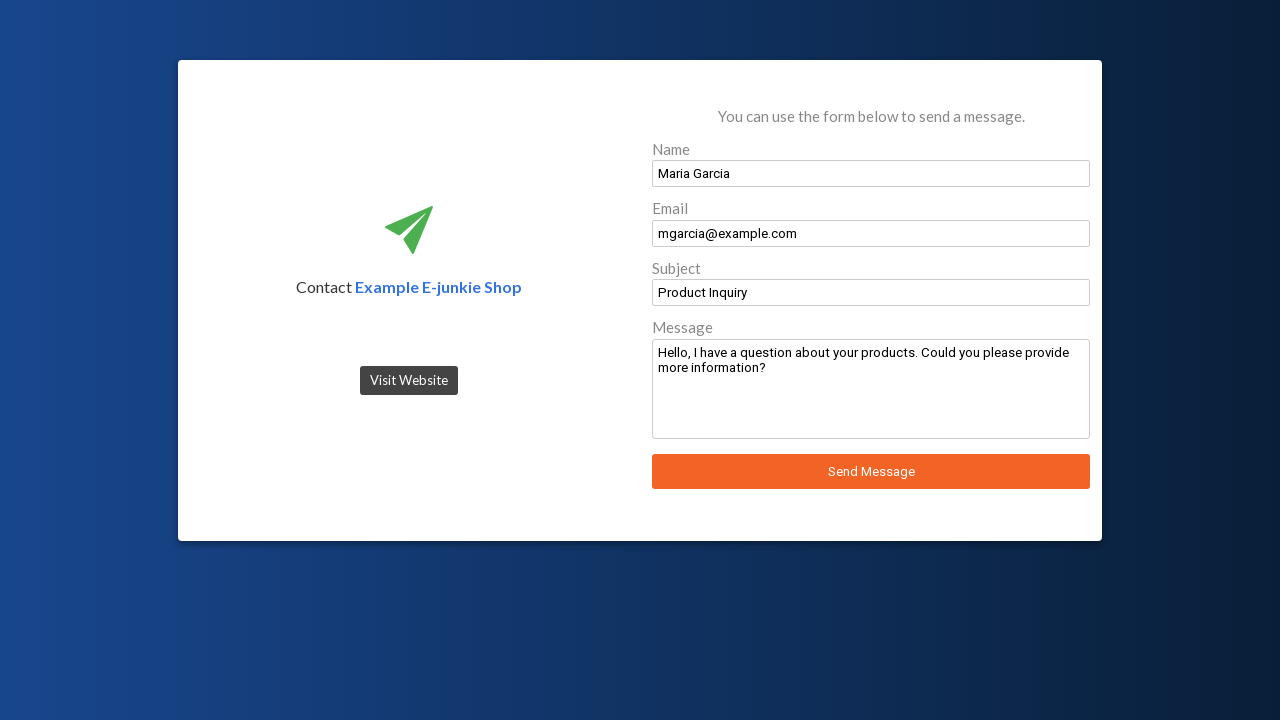

Clicked Send button to submit the contact form at (871, 472) on #send_message_button
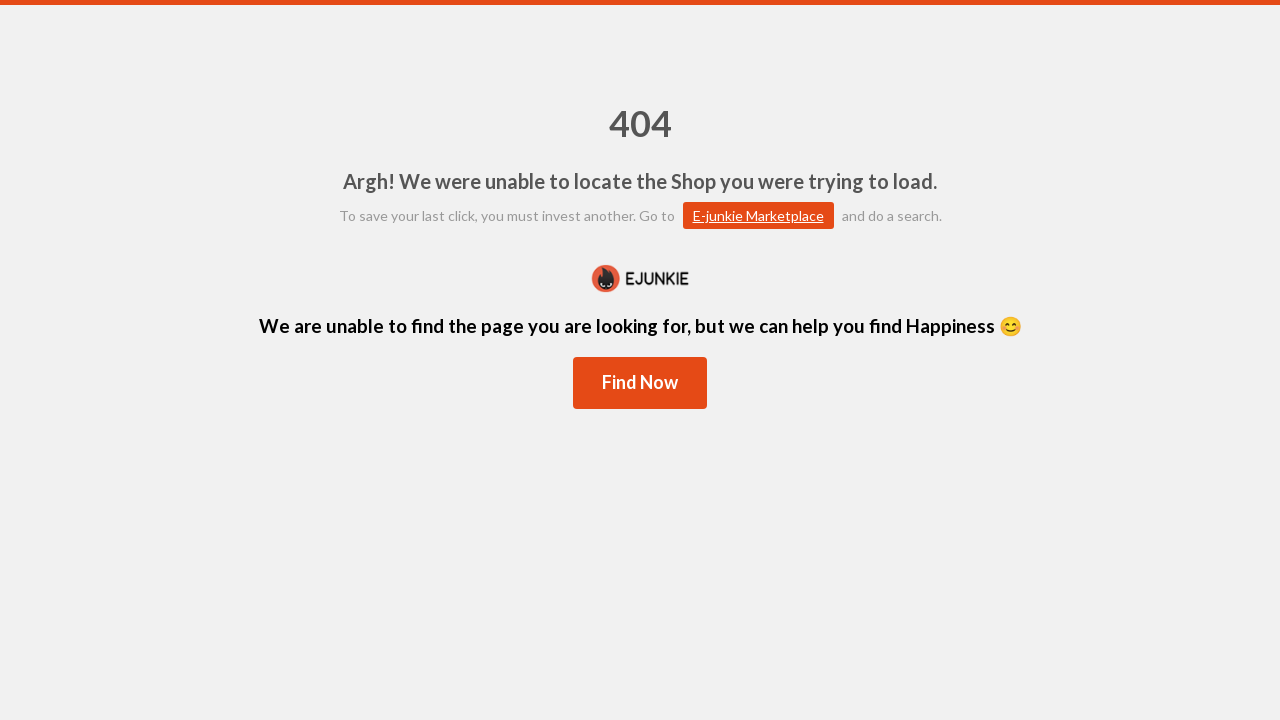

Set up dialog handler to accept confirmation alert
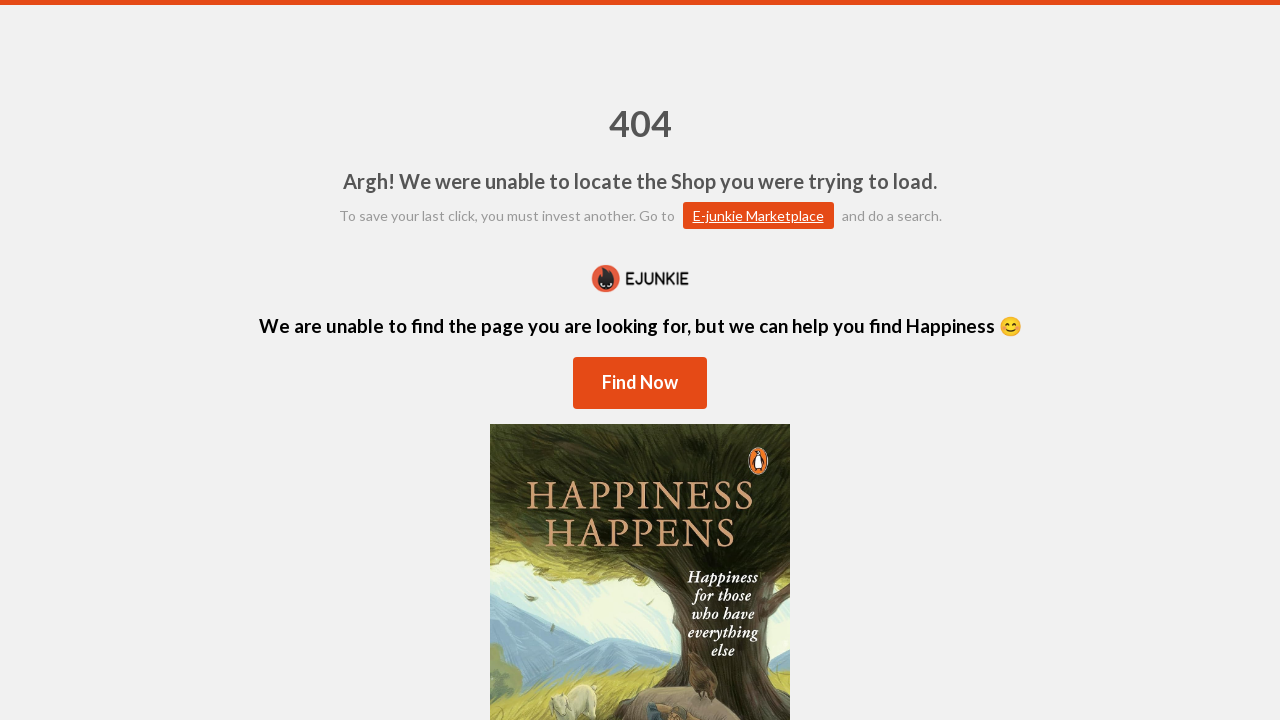

Waited 2 seconds for form submission to complete
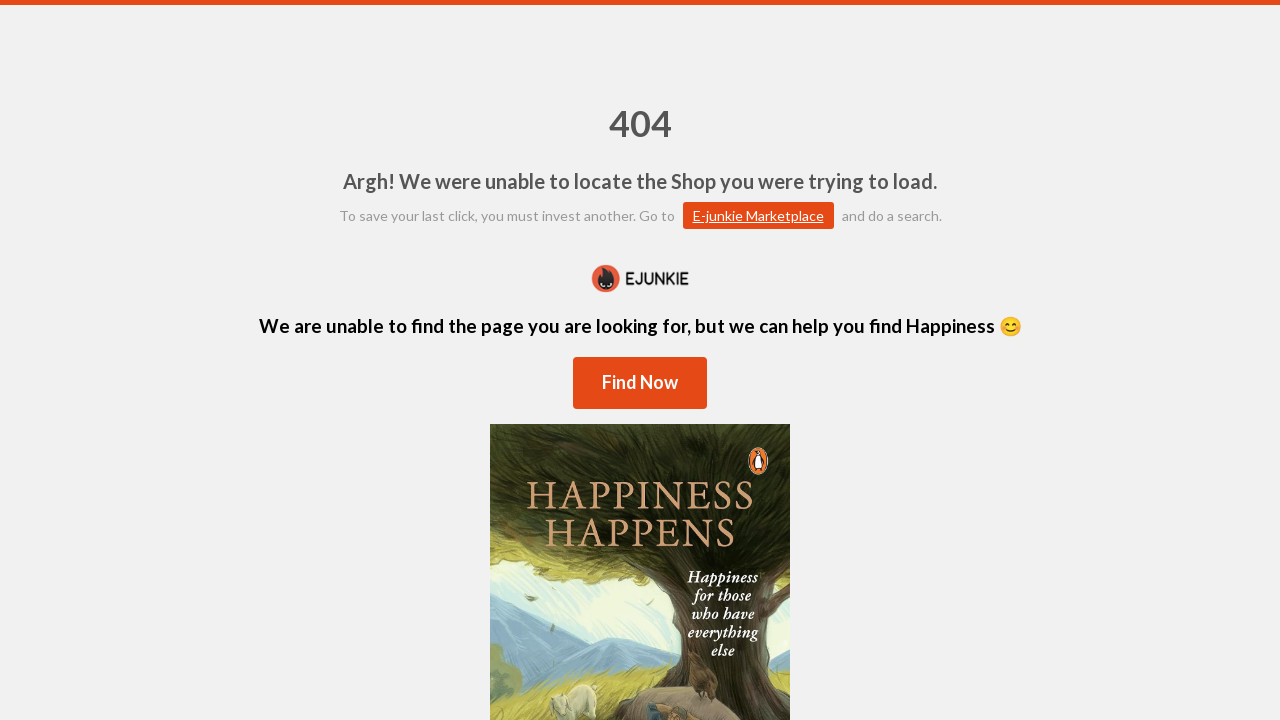

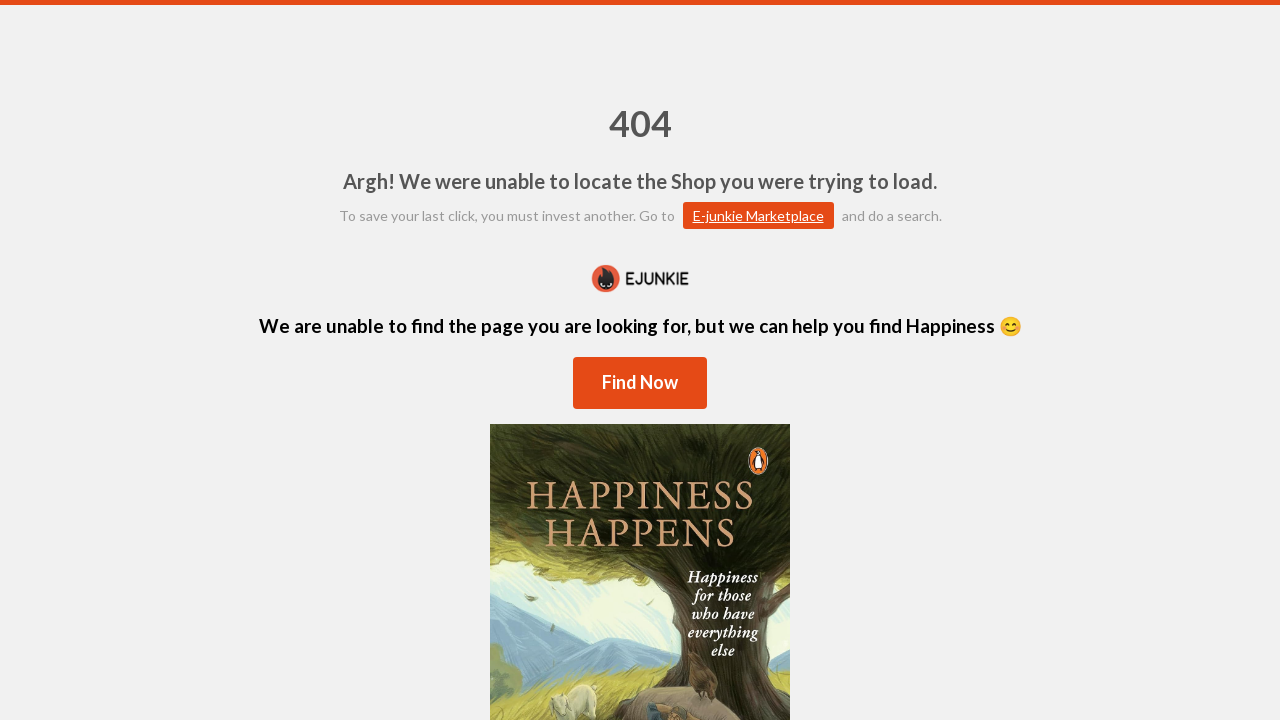